Tests table sorting functionality by clicking on a column header to sort, verifies the sort order, then navigates through pagination to find a specific item containing "Rice".

Starting URL: https://rahulshettyacademy.com/seleniumPractise/#/offers

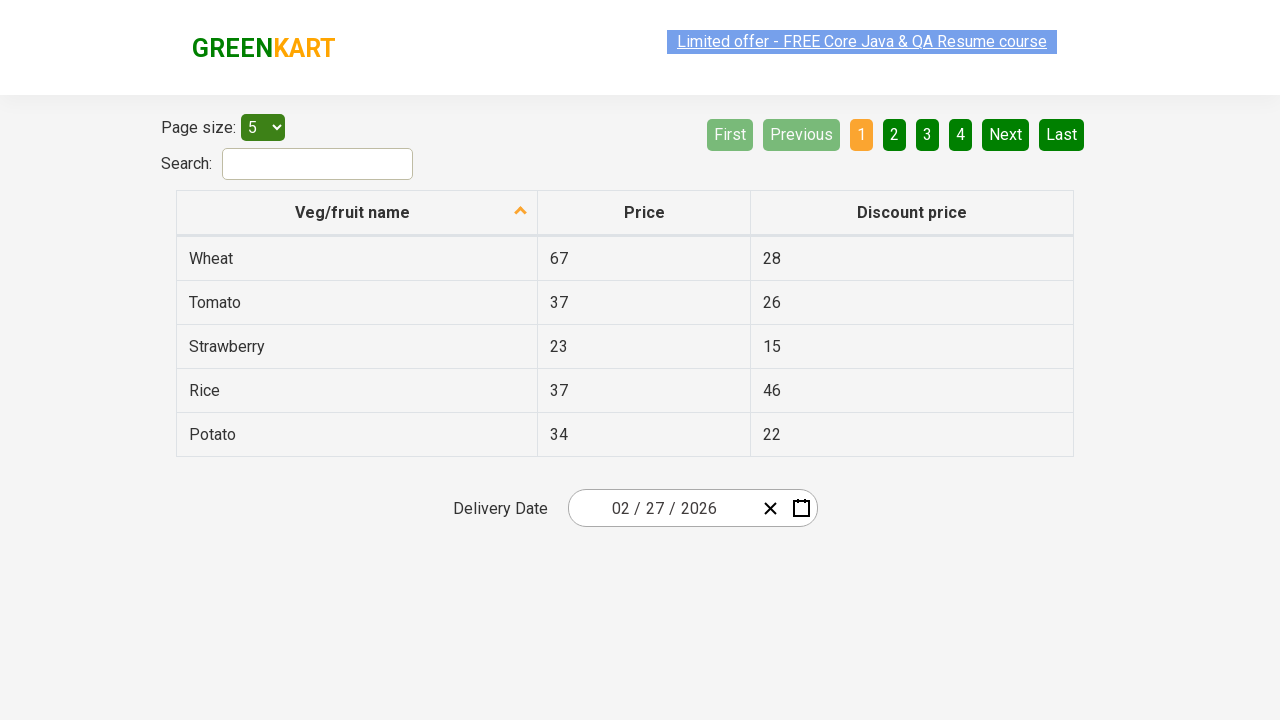

Clicked first column header to sort table at (357, 213) on xpath=//tr/th[1]
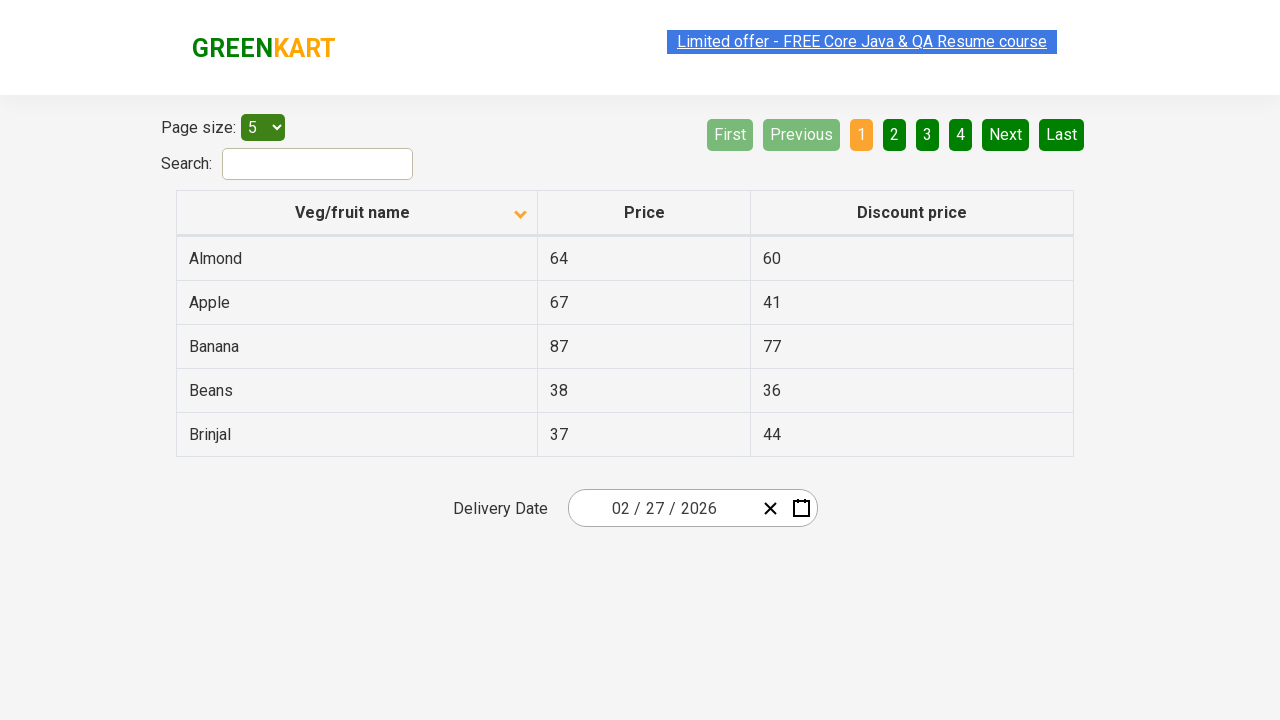

Table data loaded and became visible
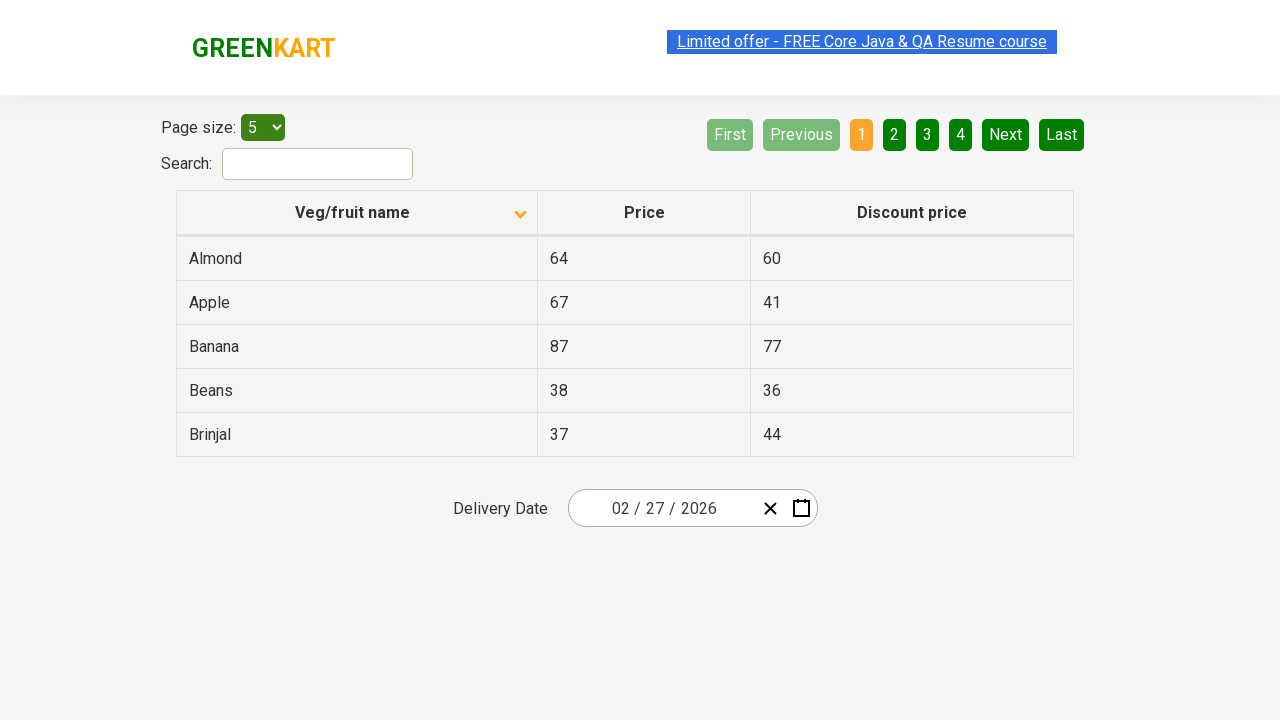

Retrieved all elements from first column
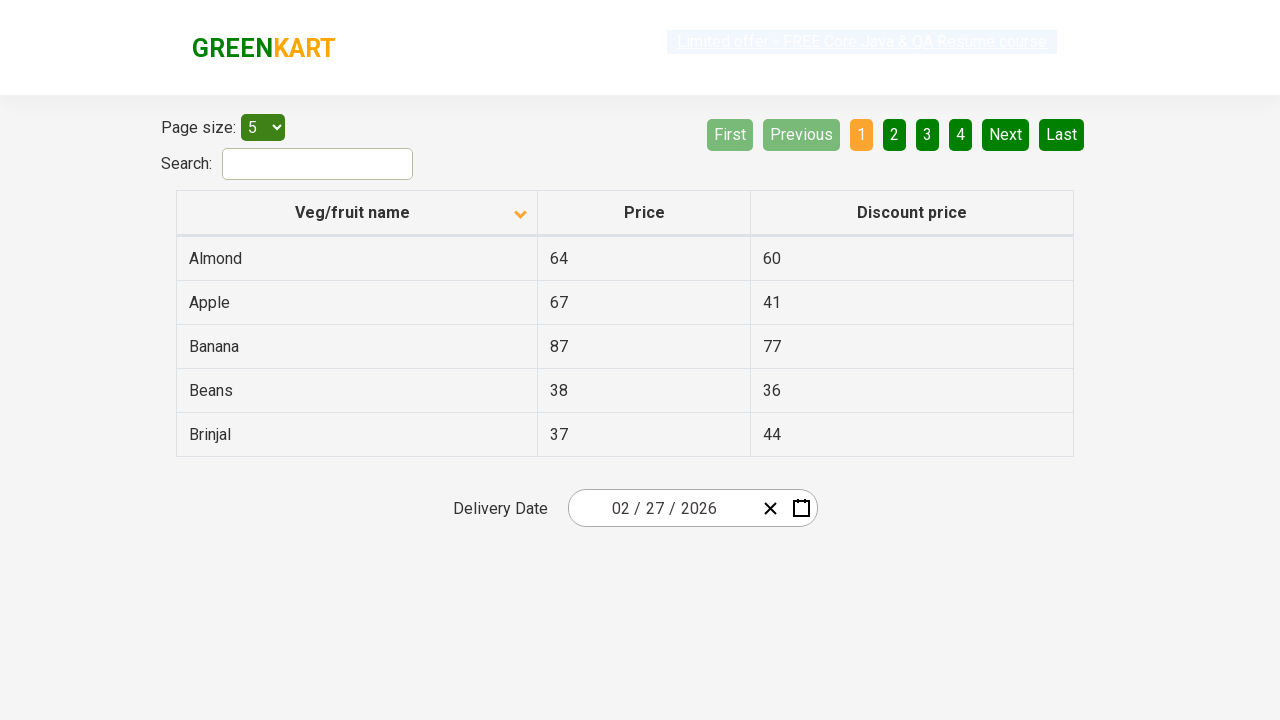

Verified first column is sorted correctly
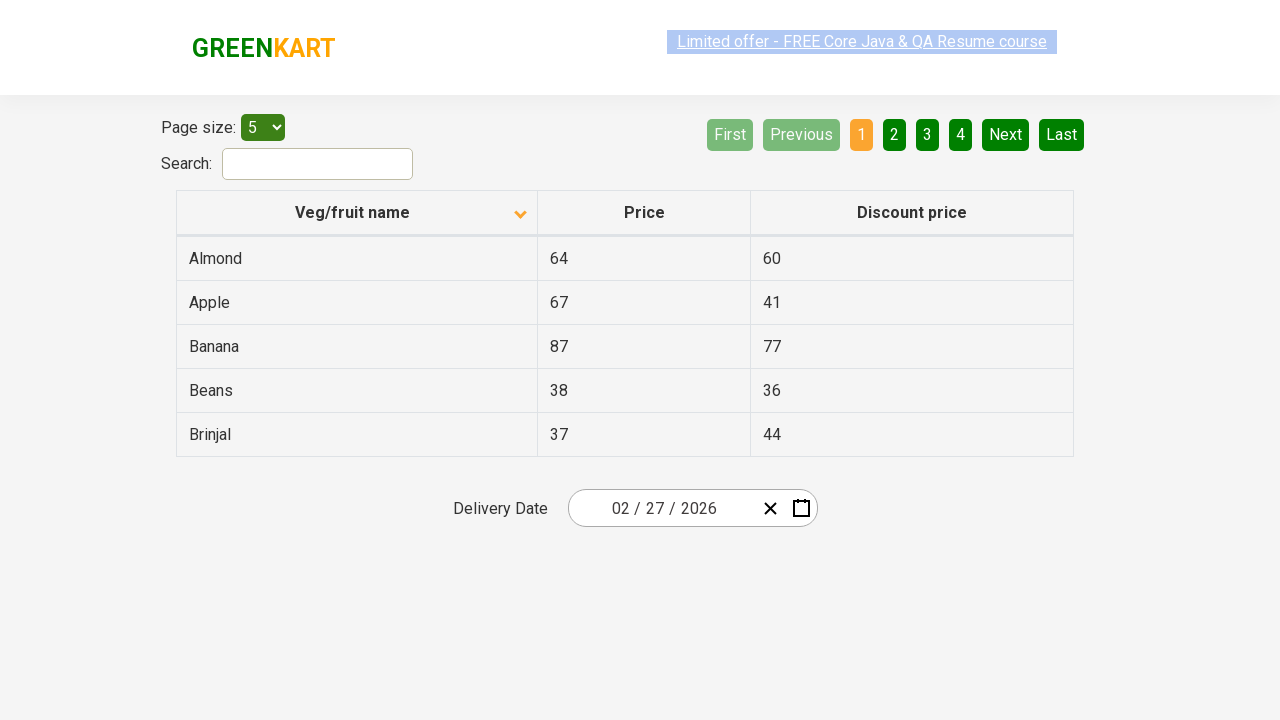

Retrieved items from first column on page 1
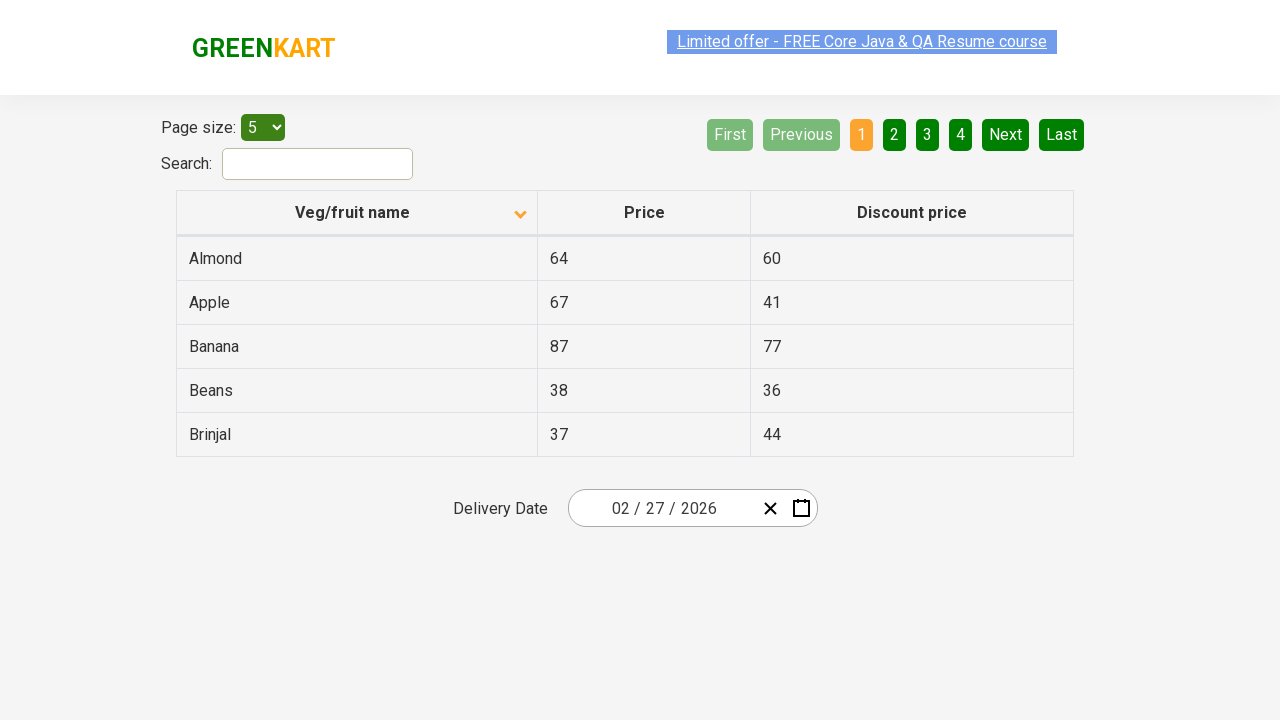

Clicked Next button to navigate to page 2 at (1006, 134) on [aria-label='Next']
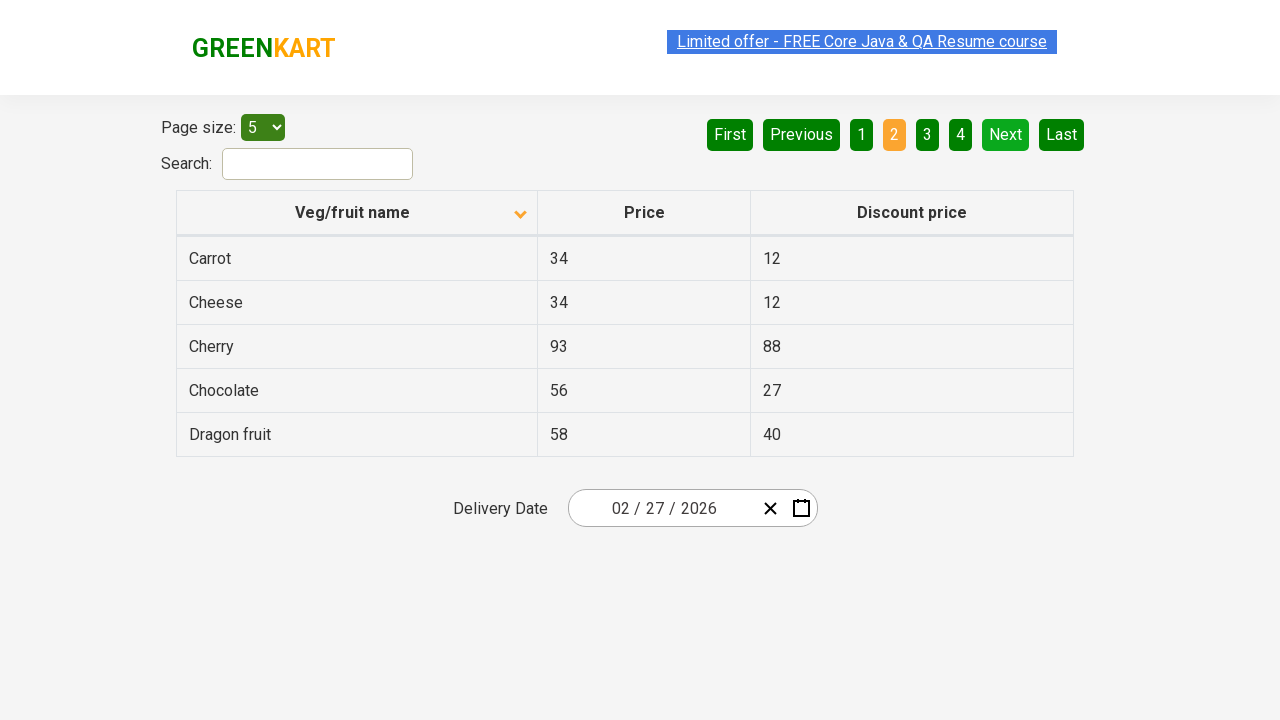

Waited for page to update after navigation
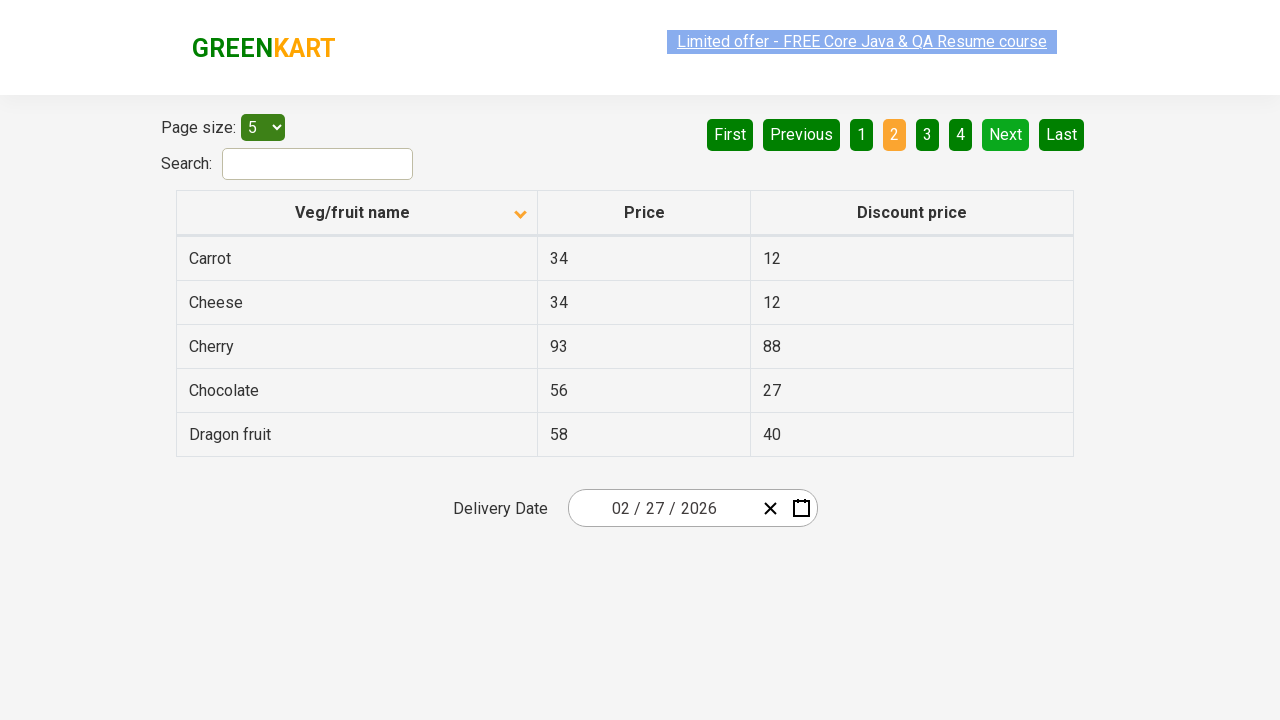

Retrieved items from first column on page 2
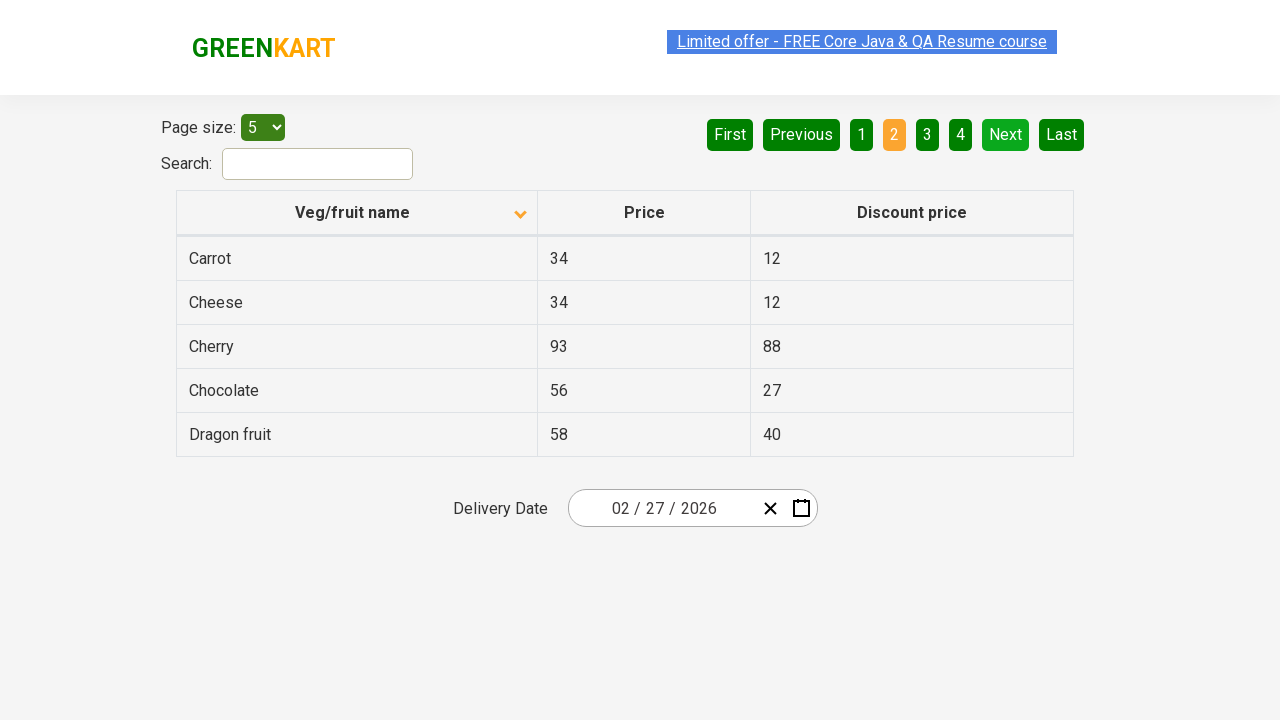

Clicked Next button to navigate to page 3 at (1006, 134) on [aria-label='Next']
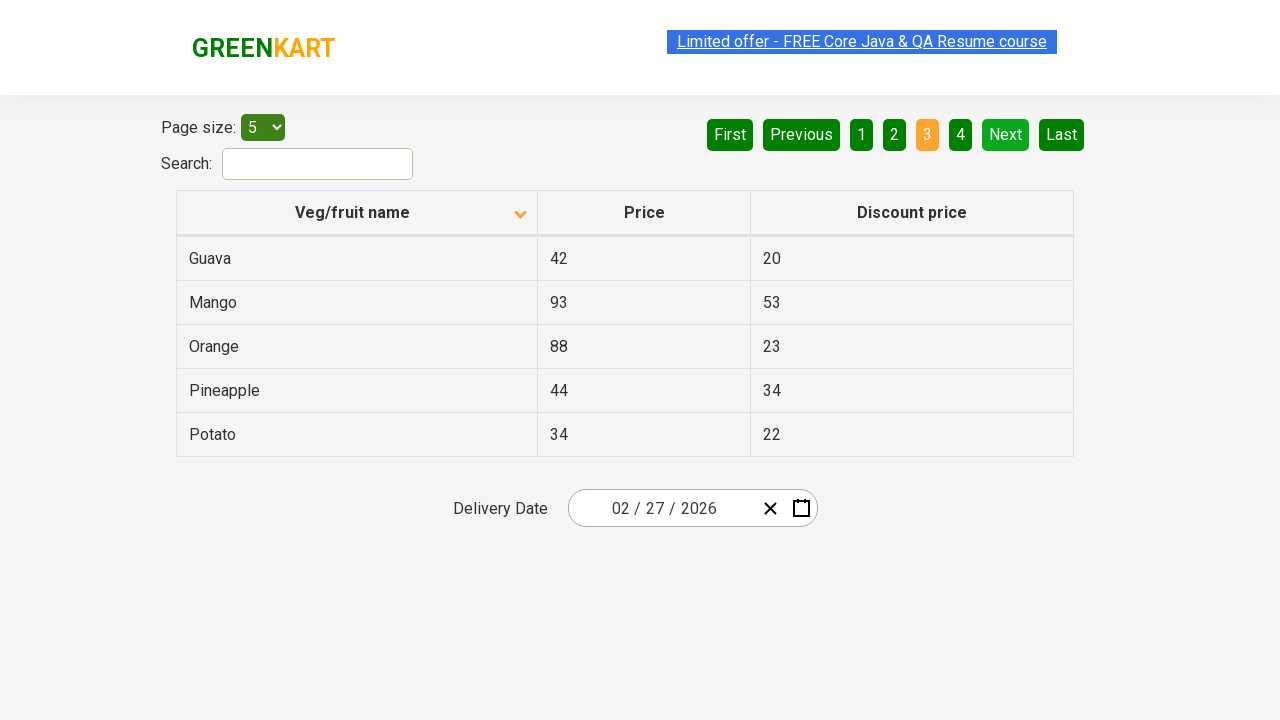

Waited for page to update after navigation
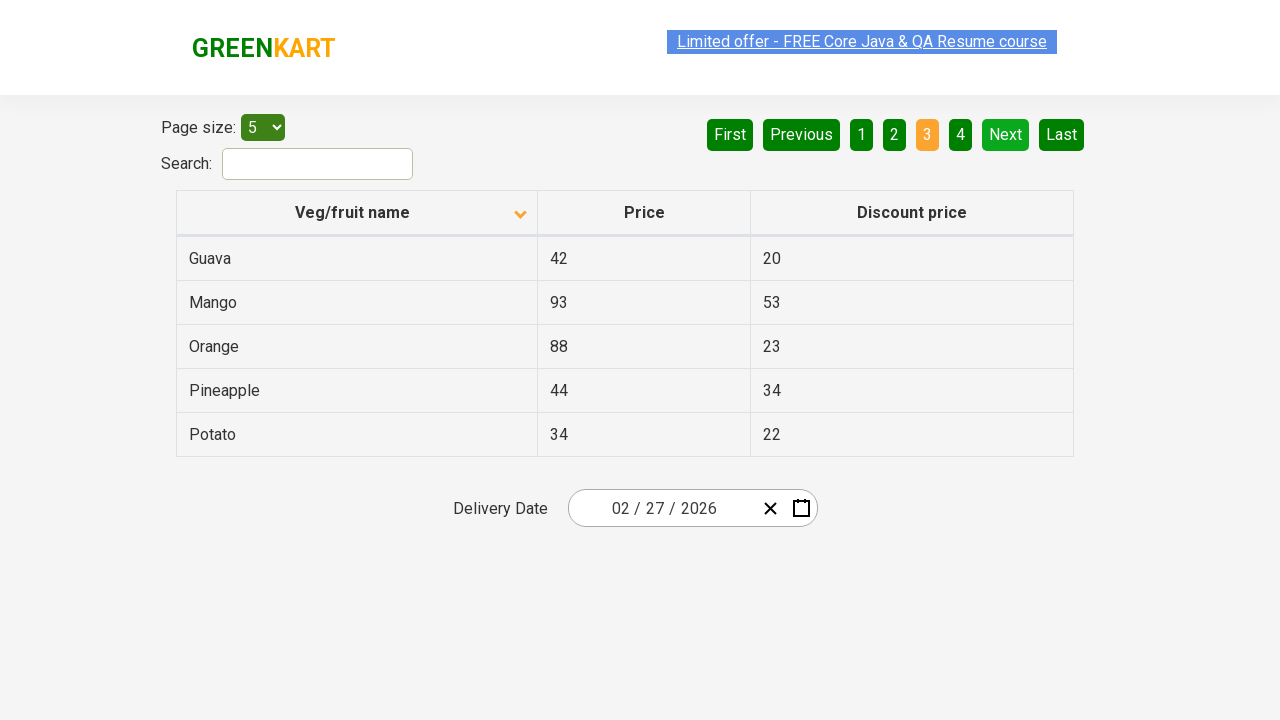

Retrieved items from first column on page 3
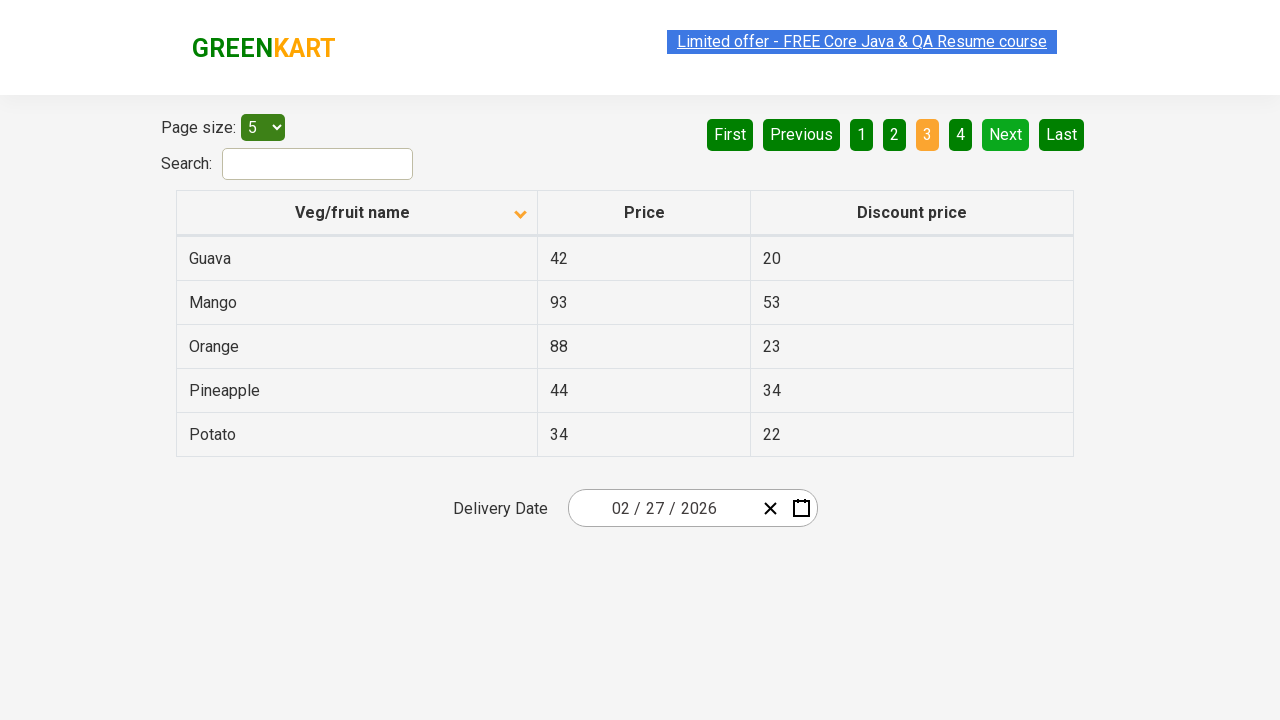

Clicked Next button to navigate to page 4 at (1006, 134) on [aria-label='Next']
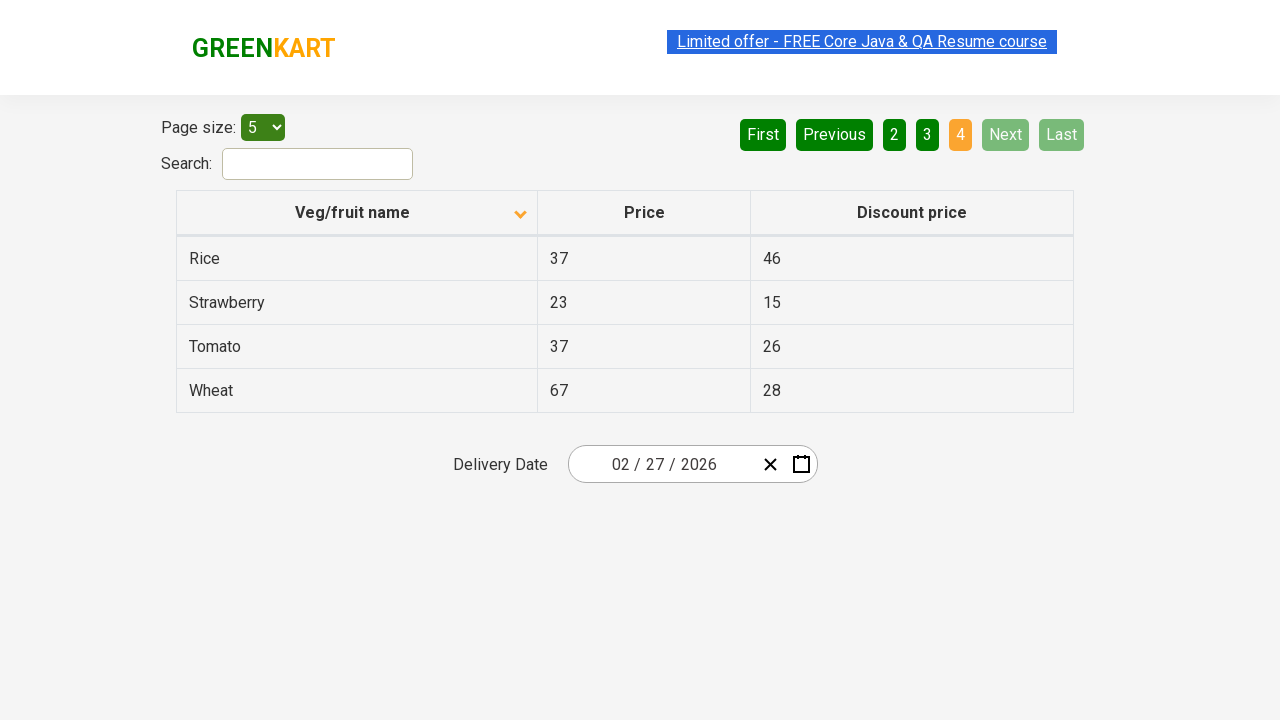

Waited for page to update after navigation
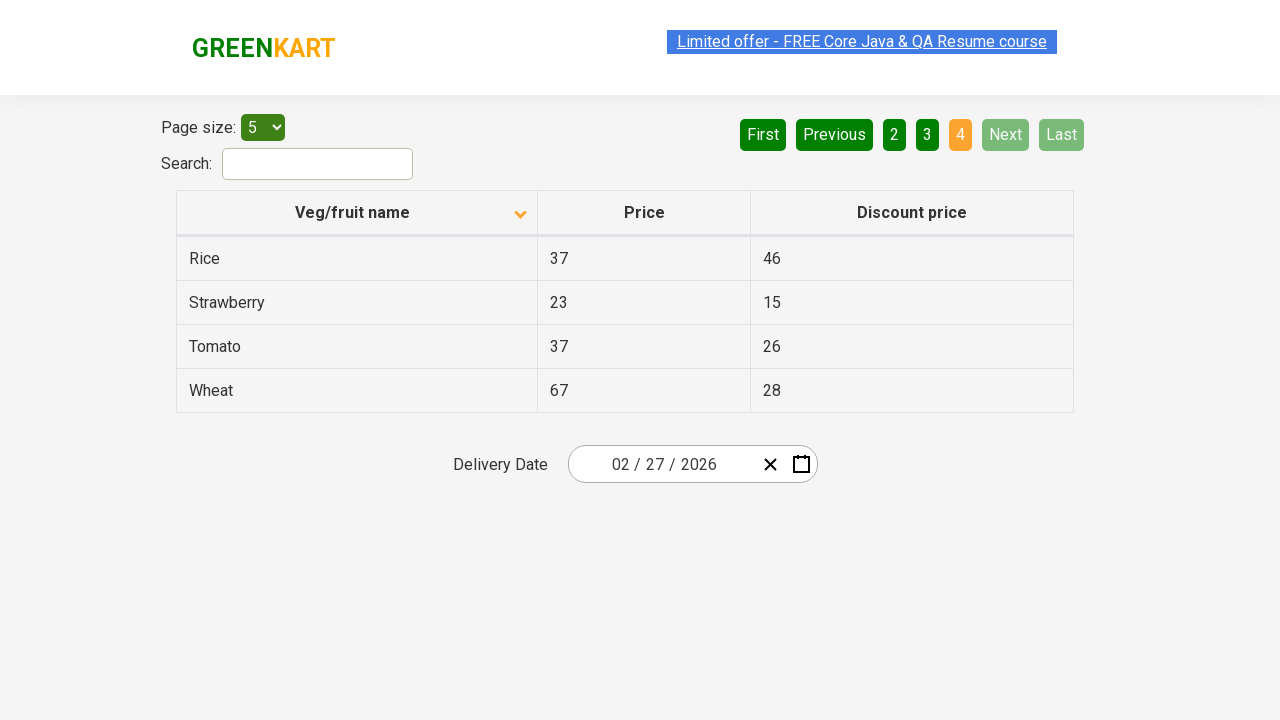

Retrieved items from first column on page 4
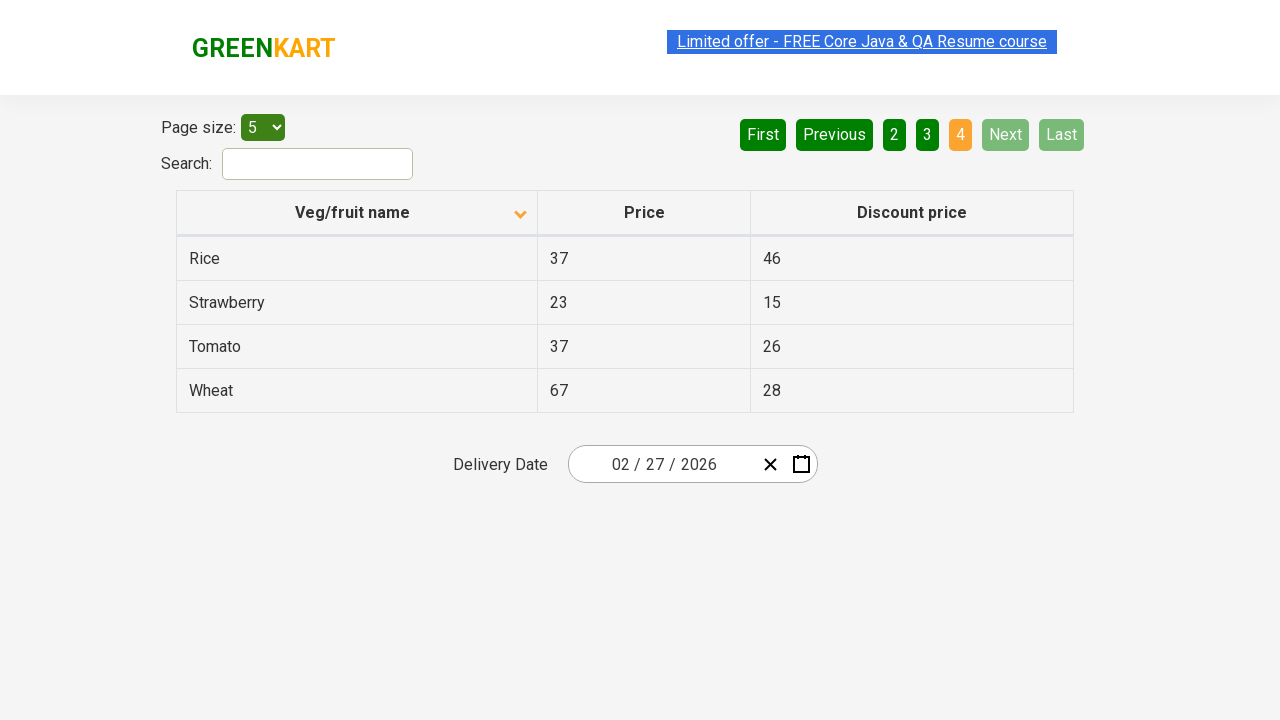

Found Rice item(s): ['Rice']
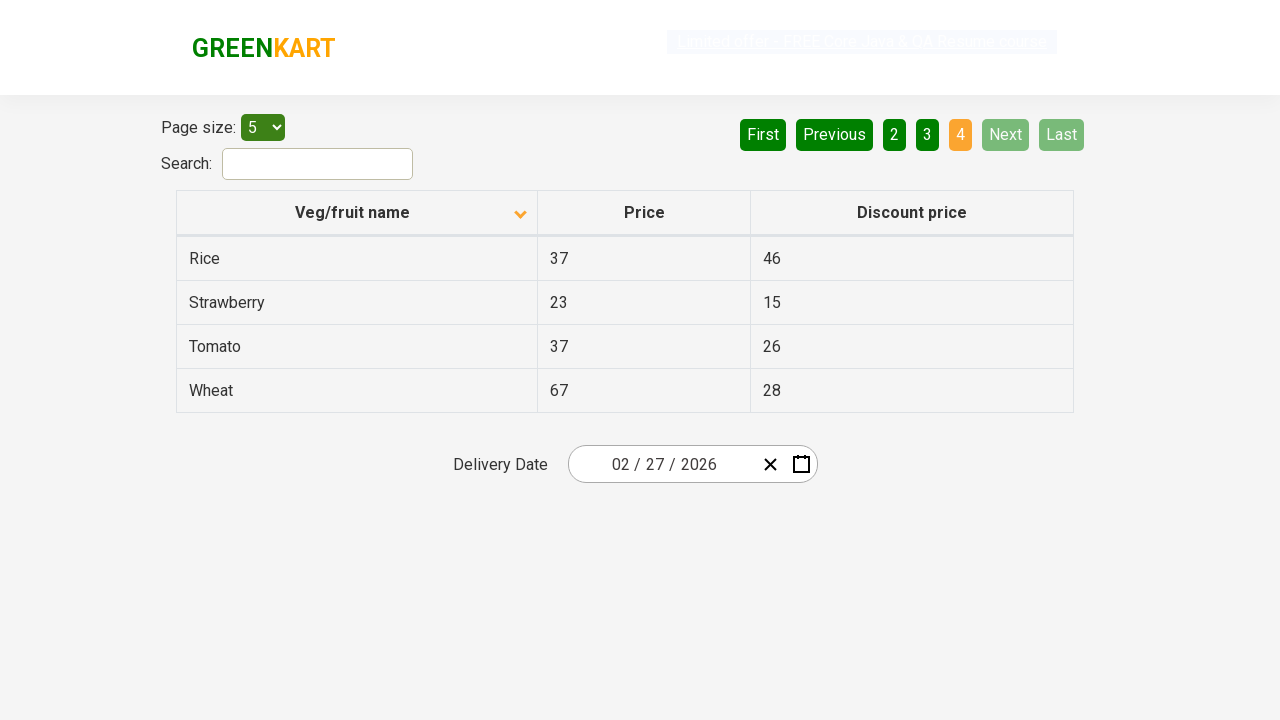

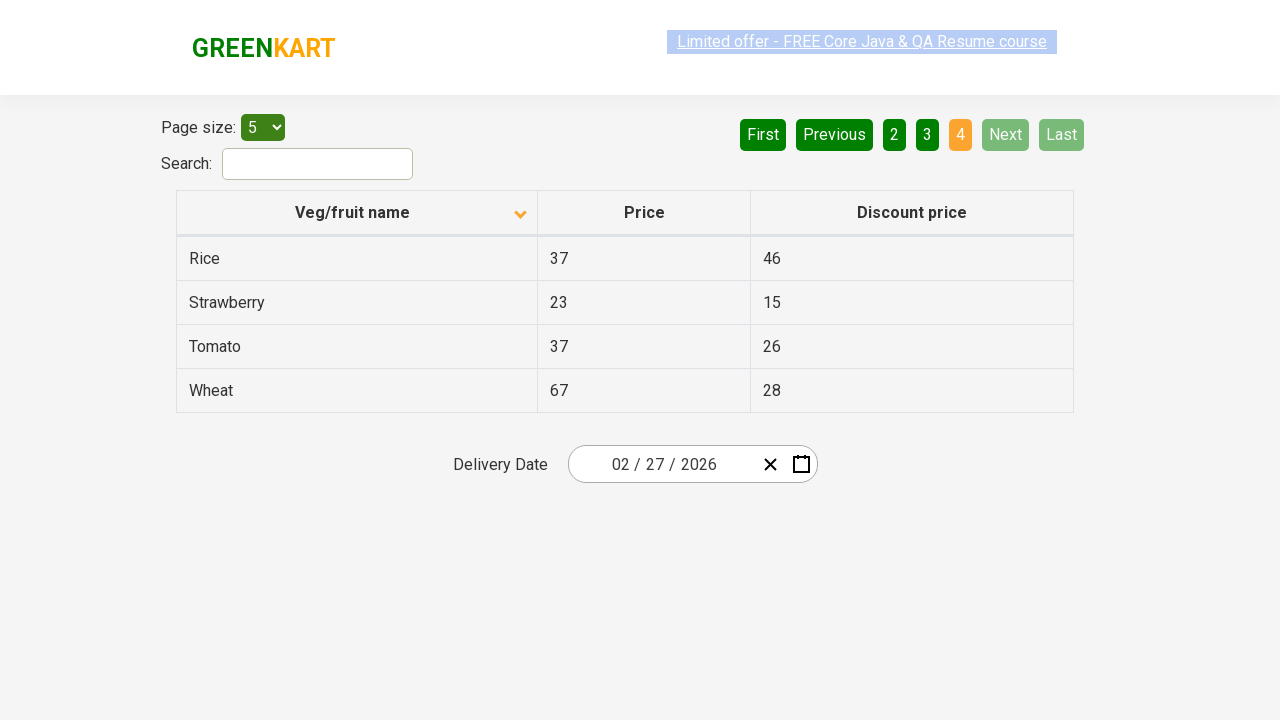